Tests e-commerce functionality by searching for a vegetable, adding it to cart, and verifying it appears in the checkout page

Starting URL: https://rahulshettyacademy.com/seleniumPractise/#/

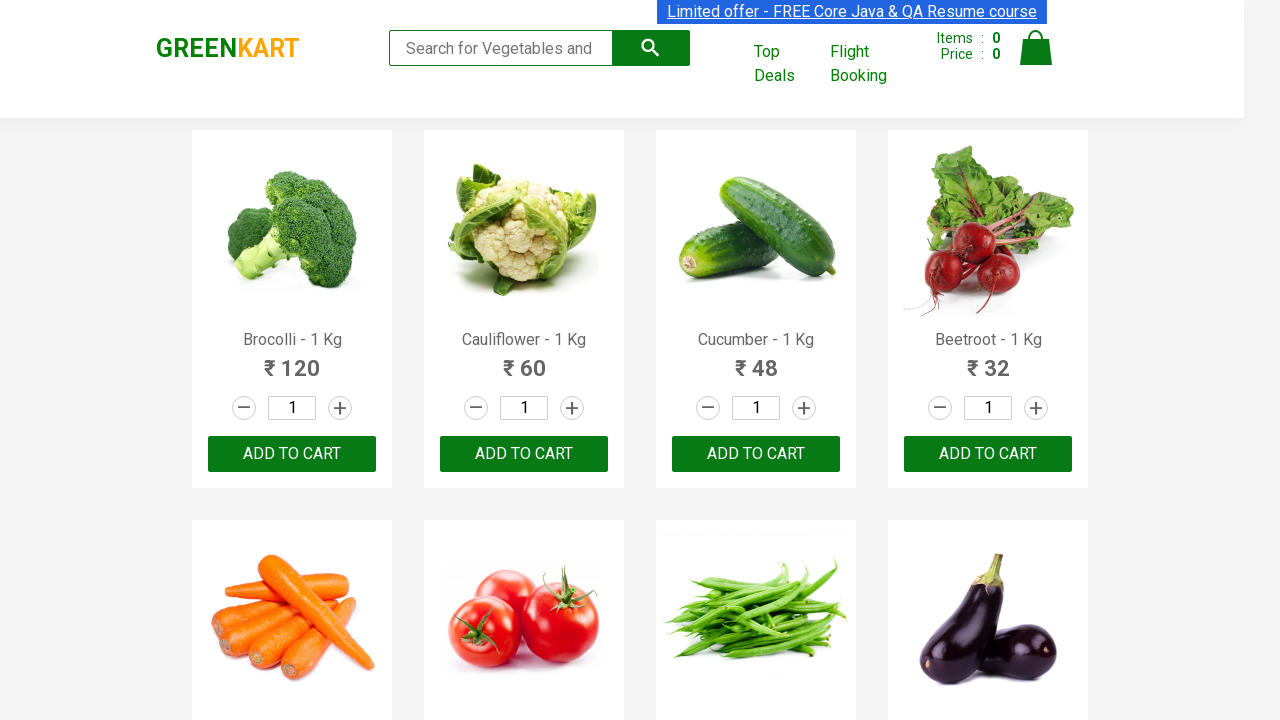

Filled search field with 'Cucumber' on input.search-keyword
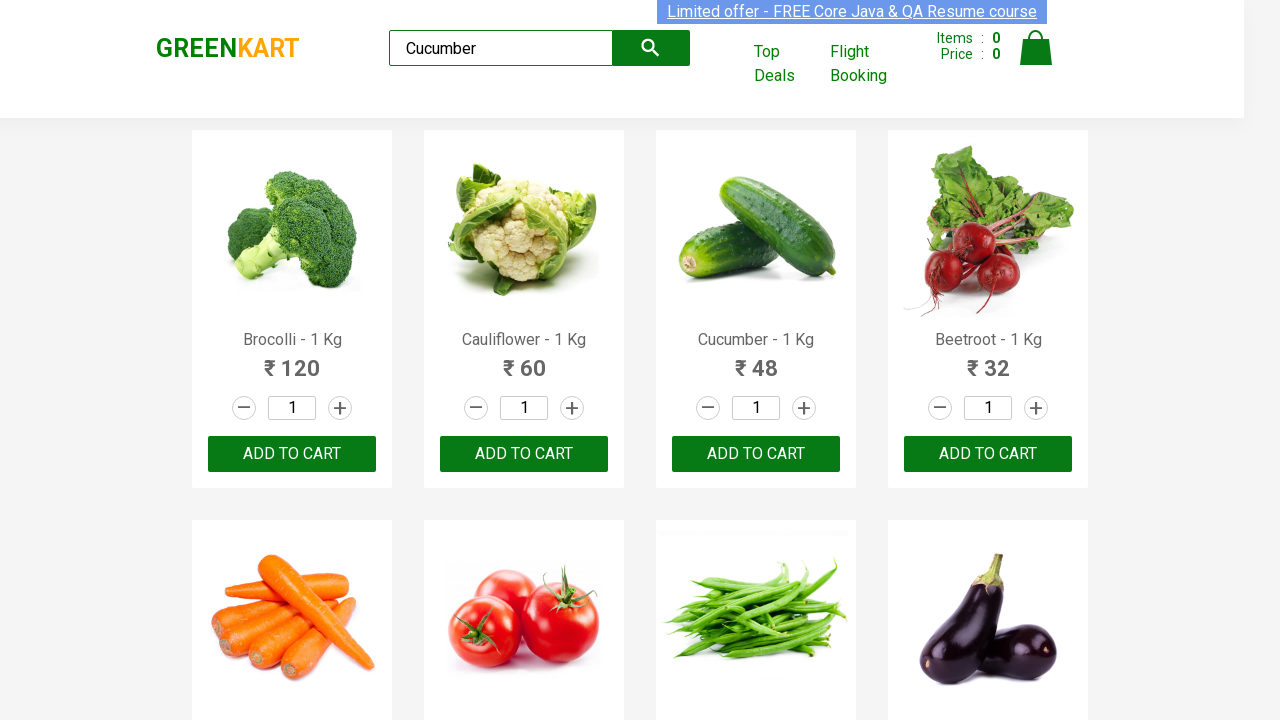

Clicked search button to find cucumber at (651, 48) on button.search-button
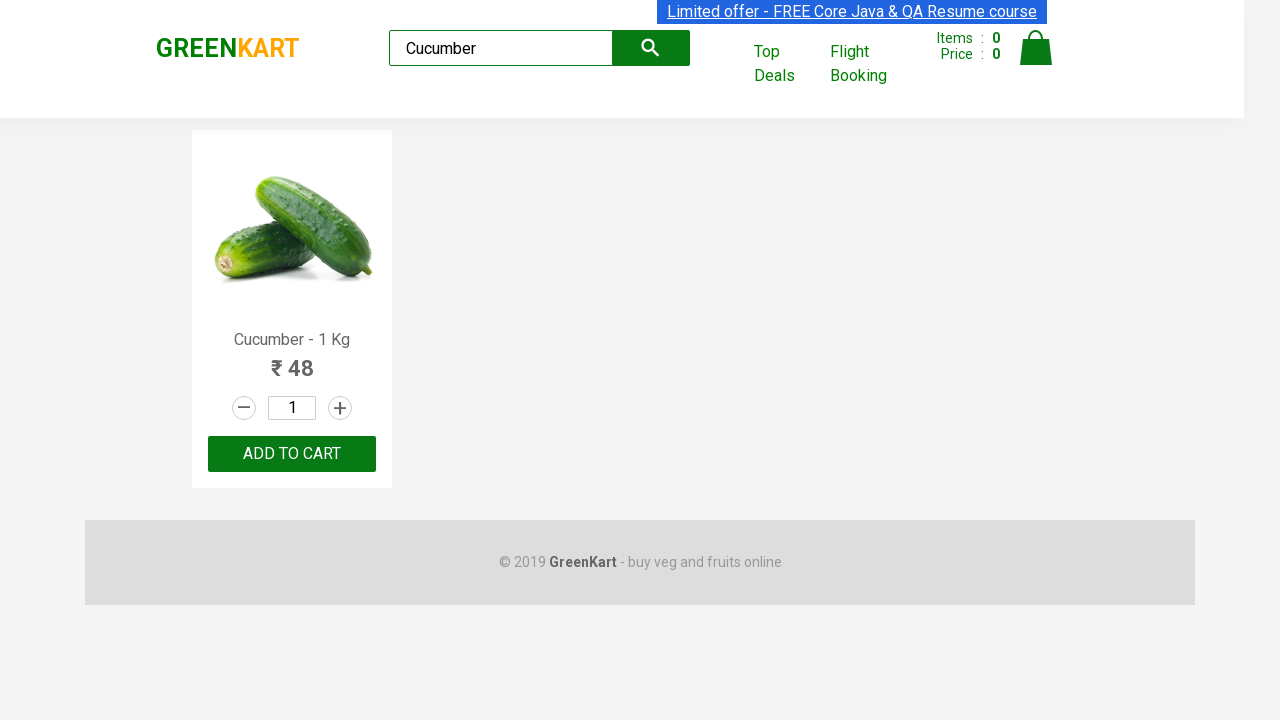

Clicked ADD TO CART button to add cucumber to cart at (292, 454) on text=ADD TO CART
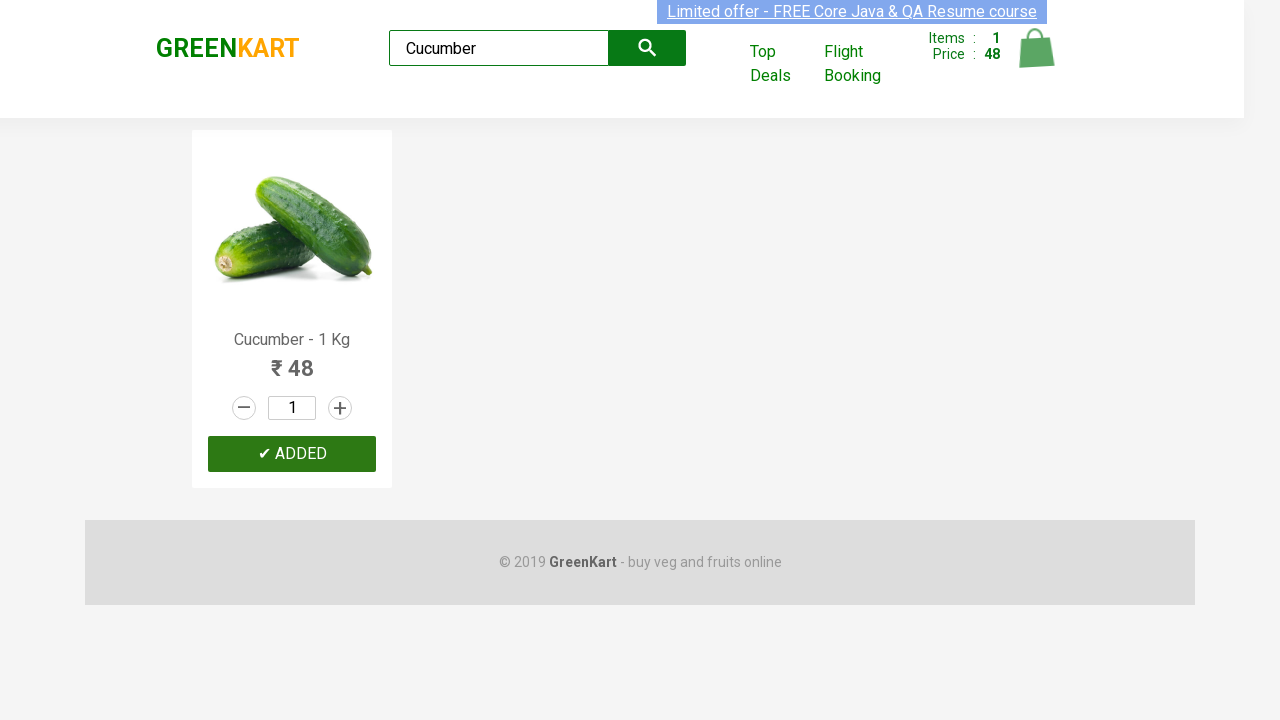

Clicked cart icon to view cart contents at (1036, 48) on img[alt='Cart']
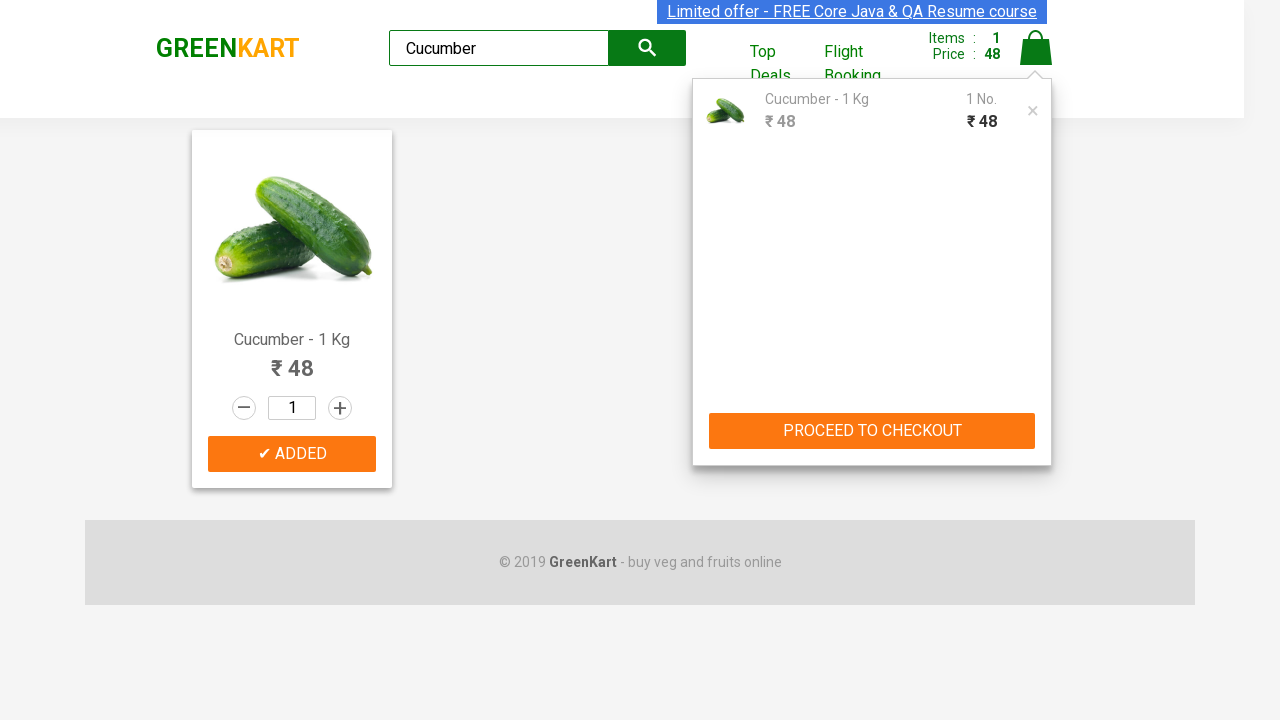

Clicked PROCEED TO CHECKOUT button to advance to checkout page at (872, 431) on text=PROCEED TO CHECKOUT
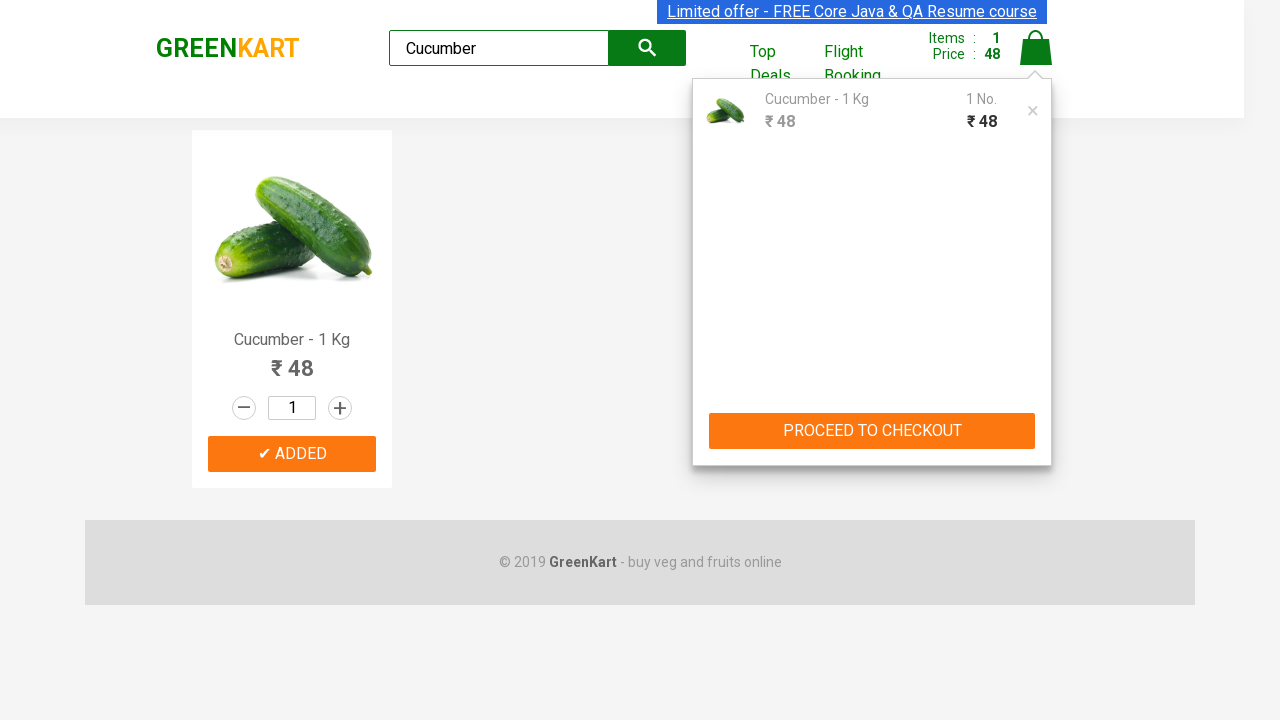

Checkout page loaded and product name element is visible
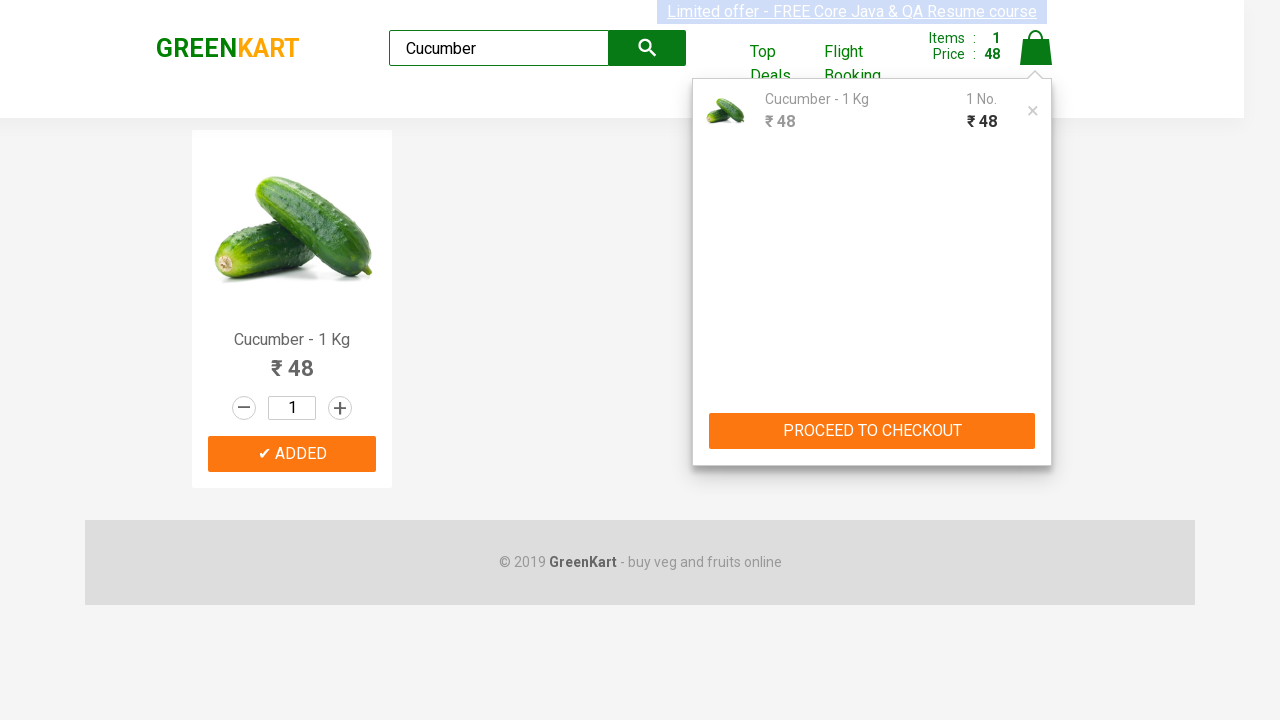

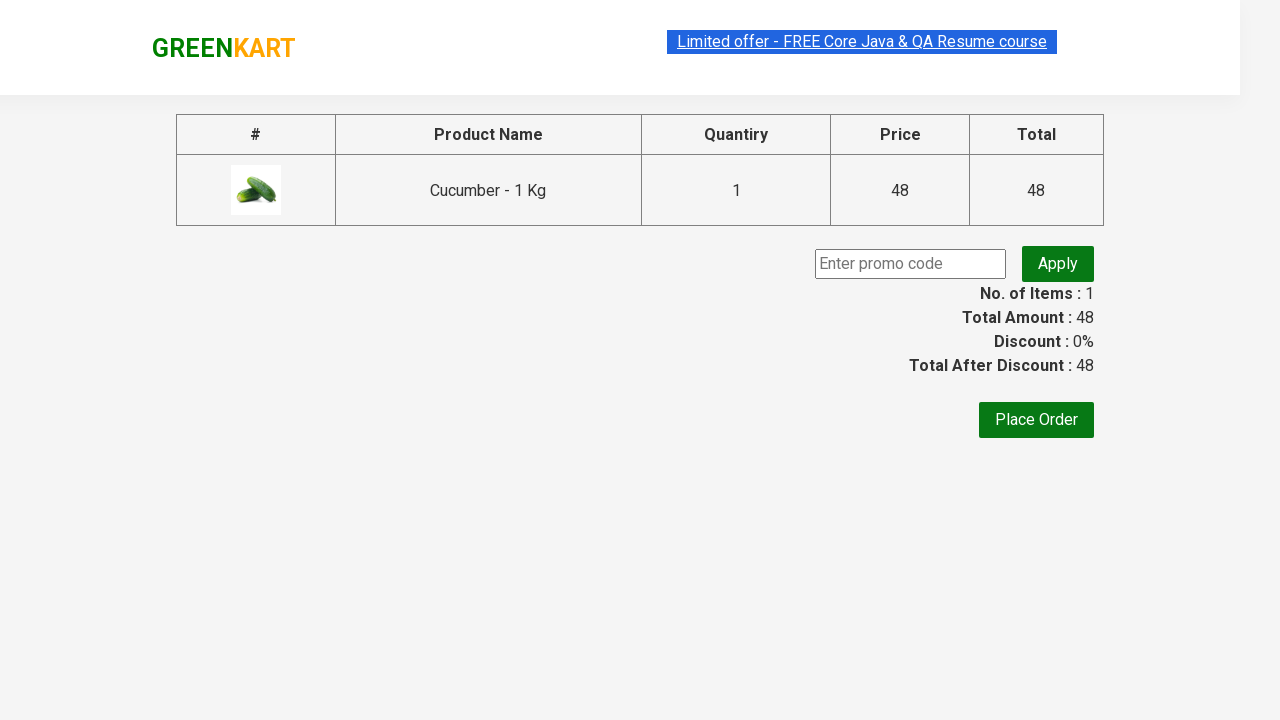